Tests SweetAlert modal by clicking a button and attempting to handle it as an alert

Starting URL: https://sweetalert.js.org/

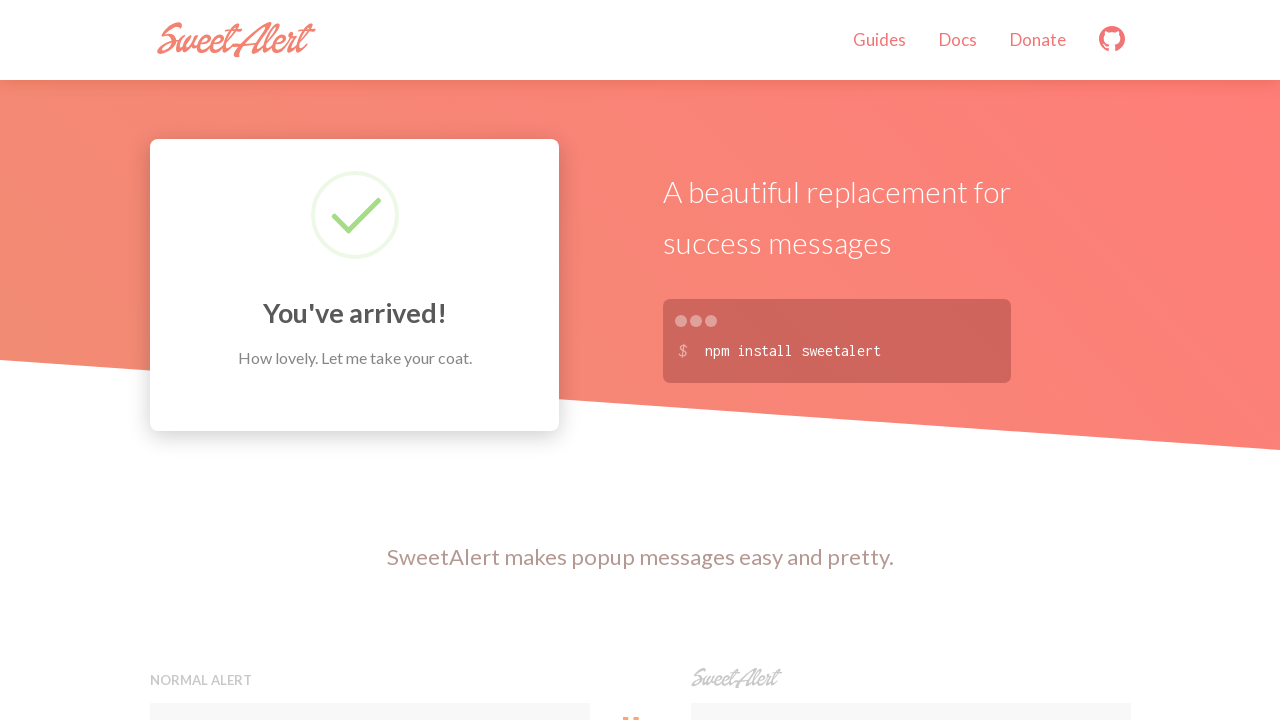

Clicked button next to swal-logo to trigger SweetAlert modal at (910, 360) on xpath=//h5[@class='swal-logo']//..//button
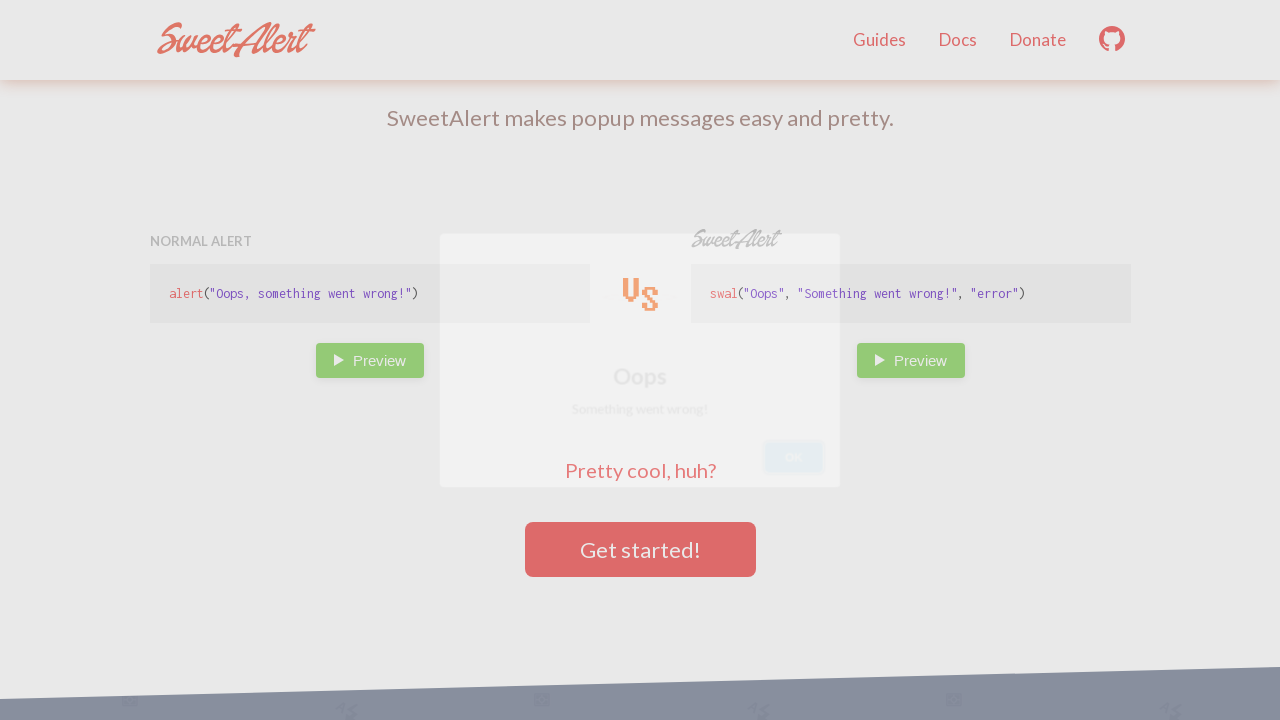

SweetAlert modal appeared with text element
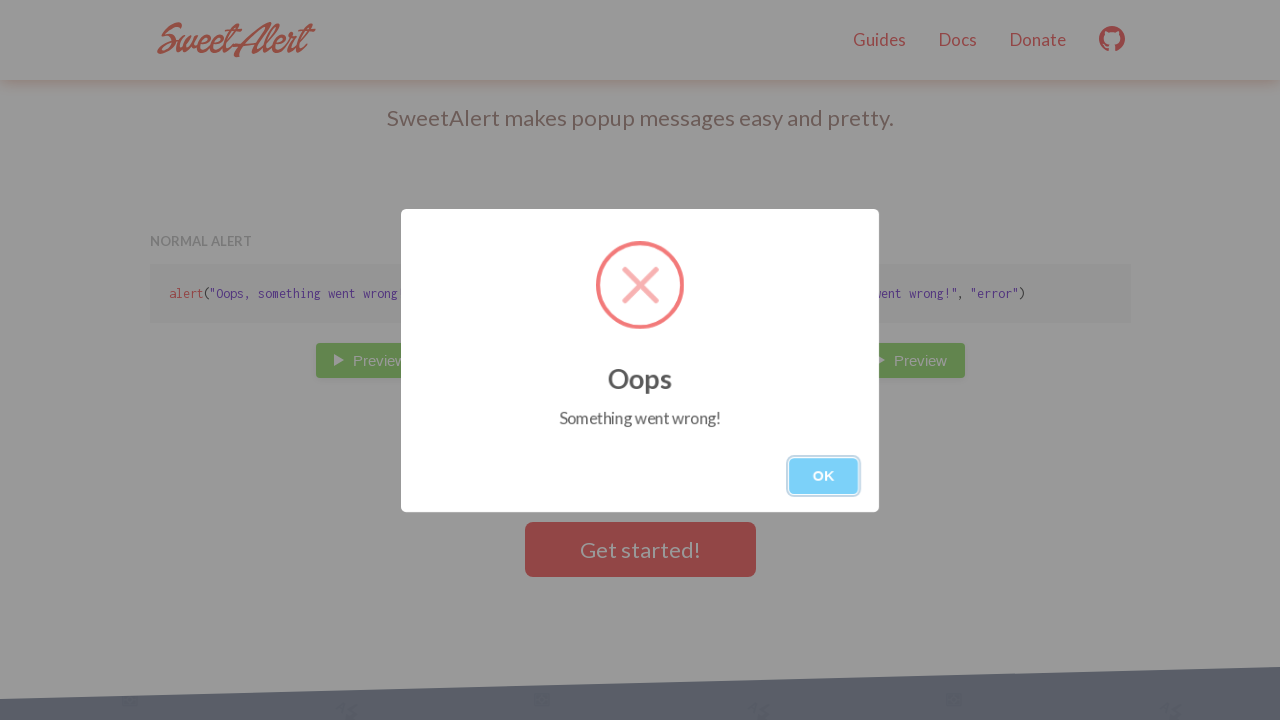

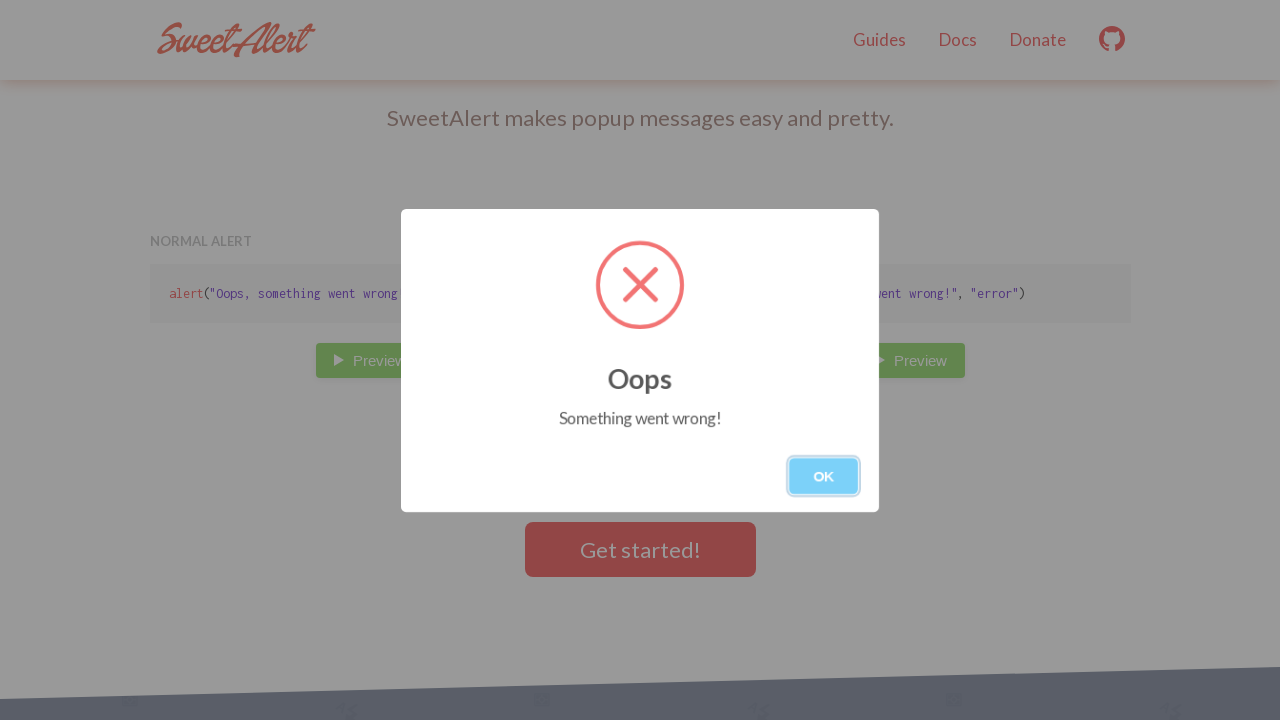